Tests checkbox functionality by verifying initial states, selecting the first checkbox, and unselecting the second checkbox

Starting URL: https://the-internet.herokuapp.com/checkboxes

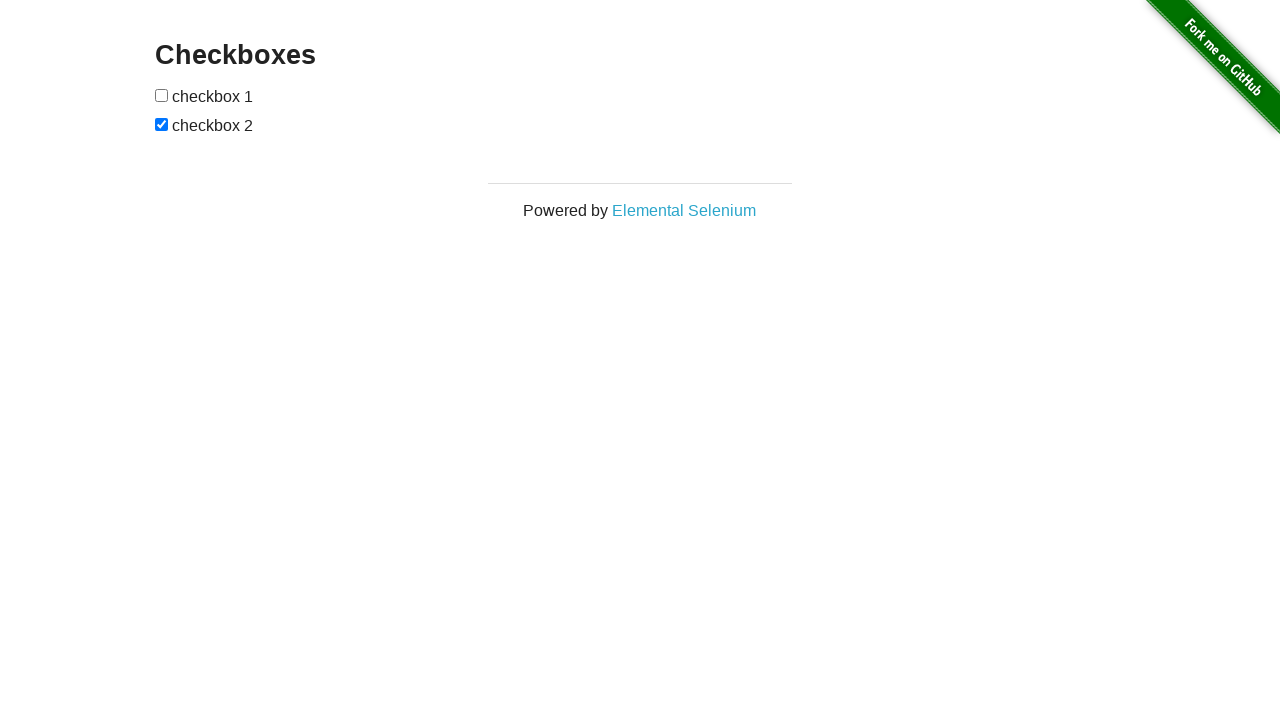

Located all checkbox elements on the page
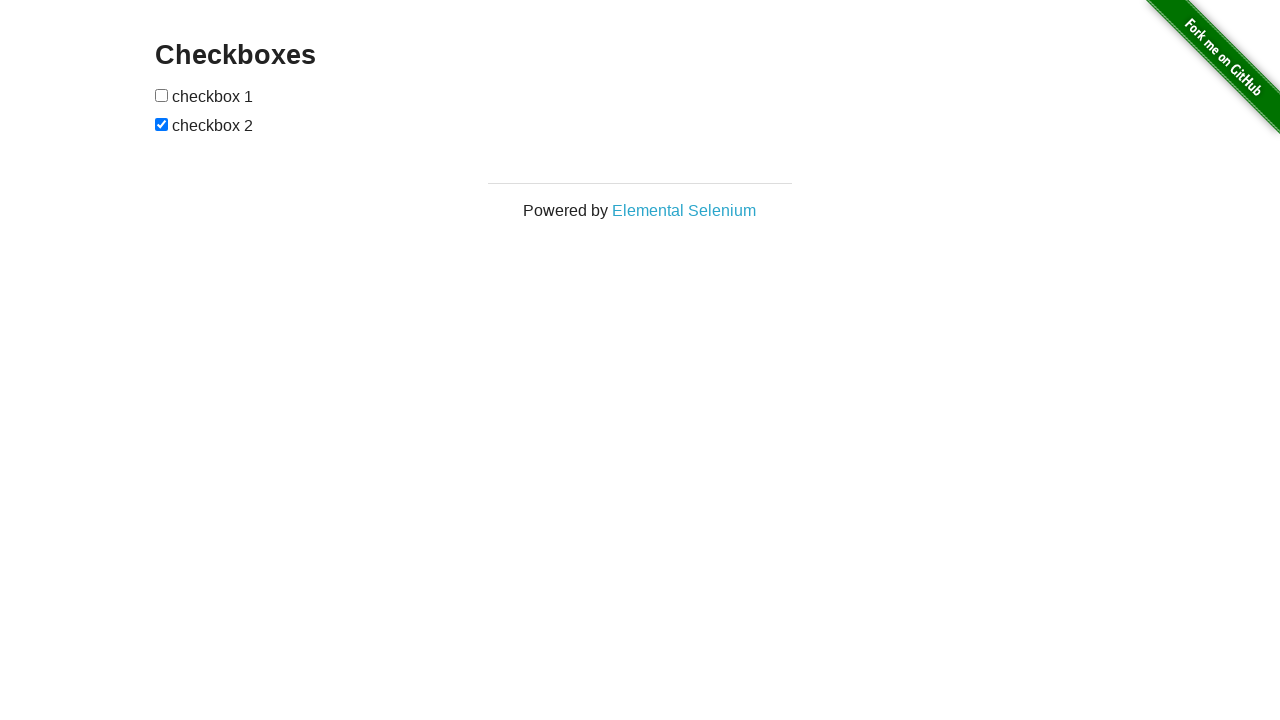

Verified first checkbox is unchecked by default
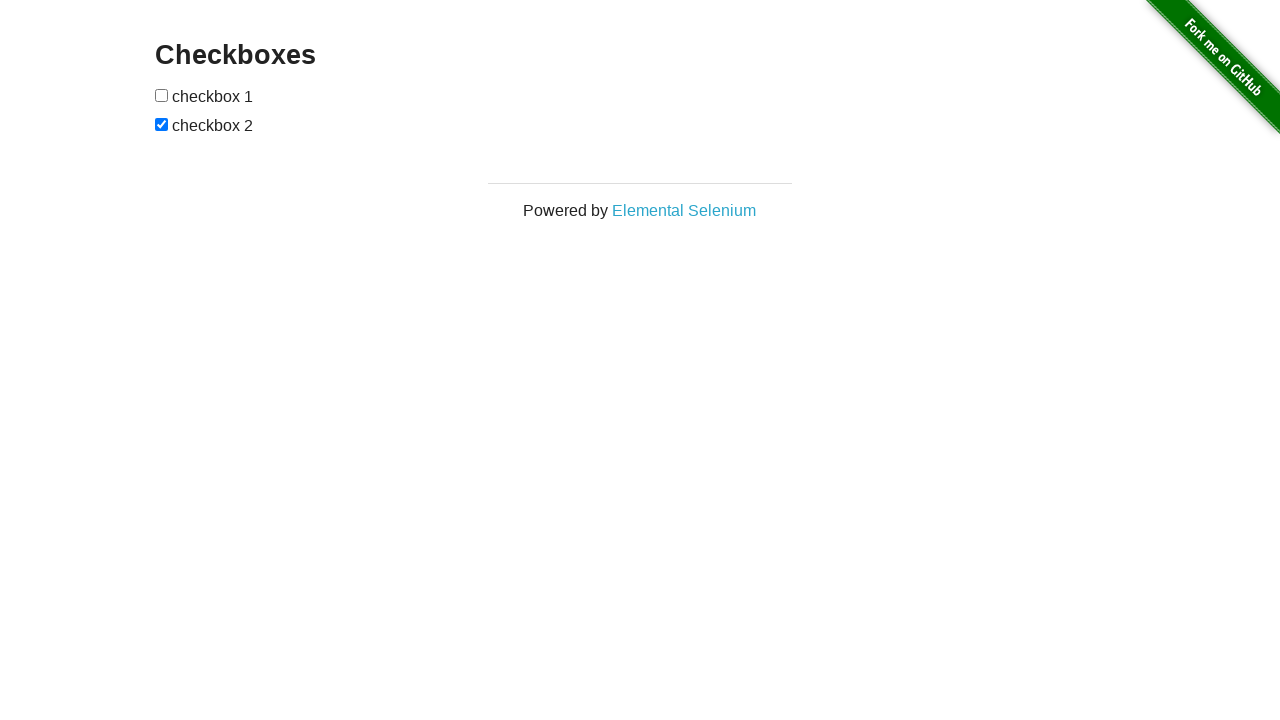

Checked the first checkbox at (162, 95) on input[type='checkbox'] >> nth=0
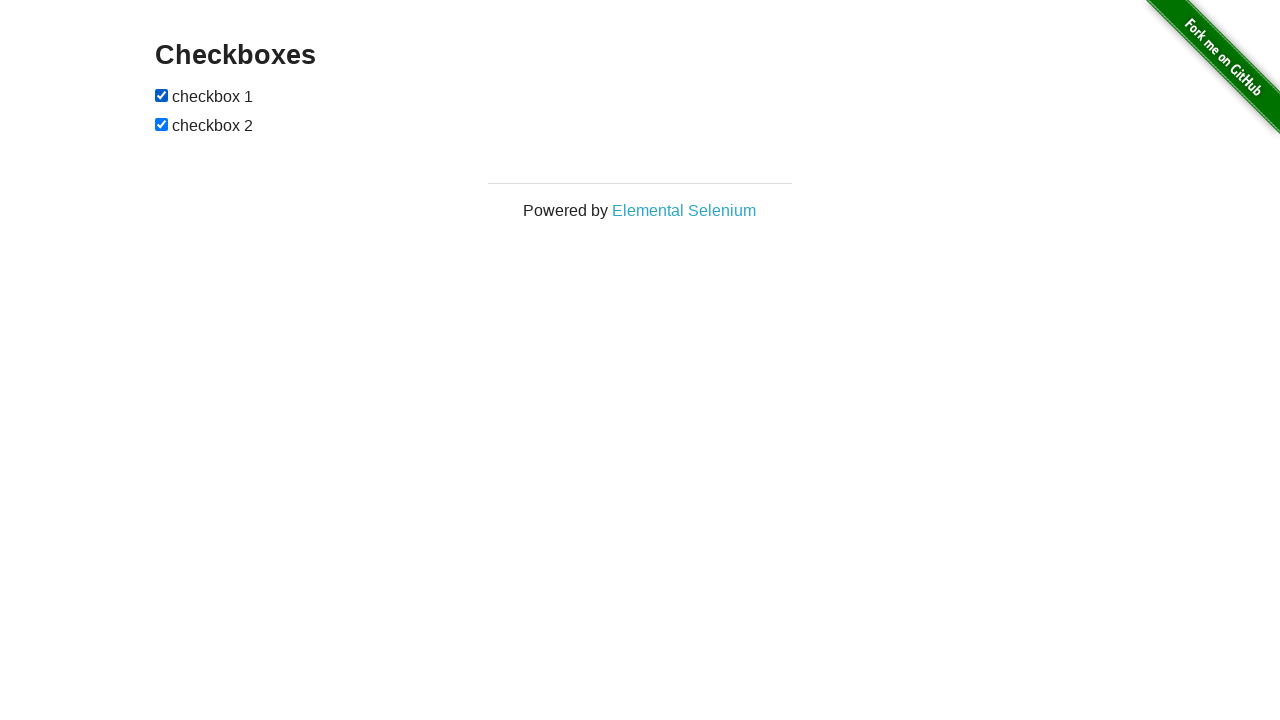

Verified first checkbox is now checked
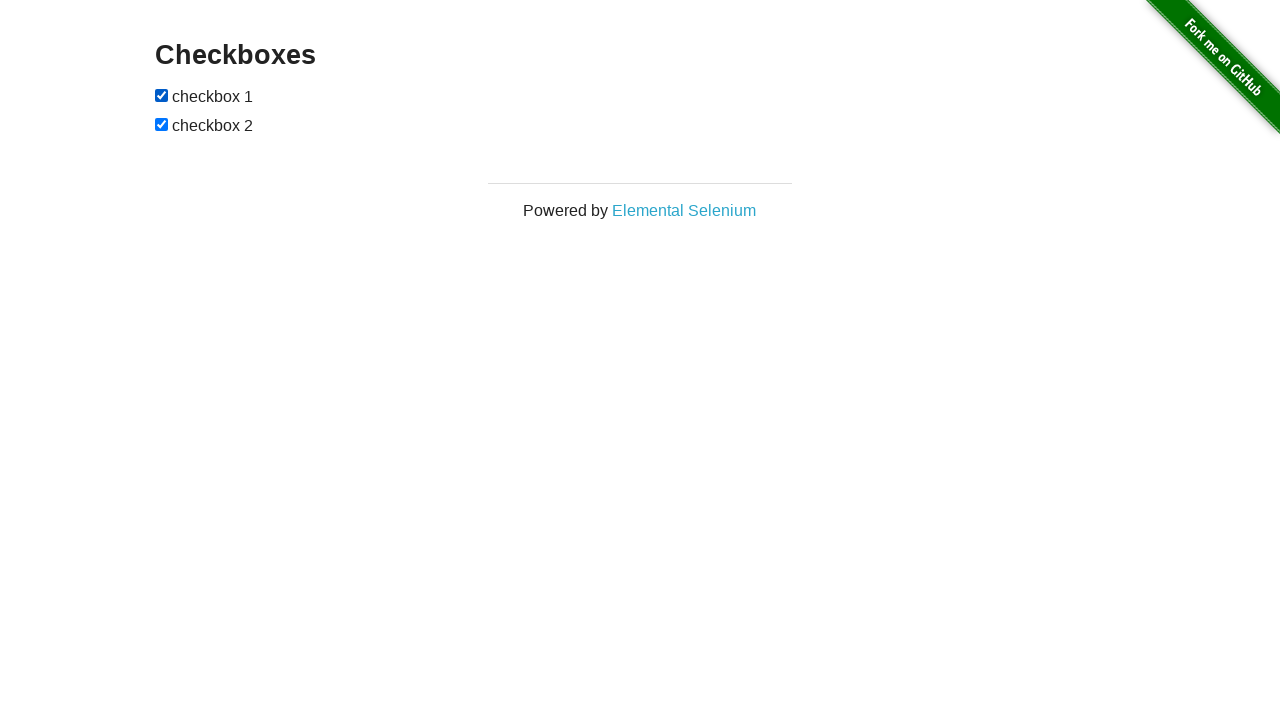

Verified second checkbox is checked by default
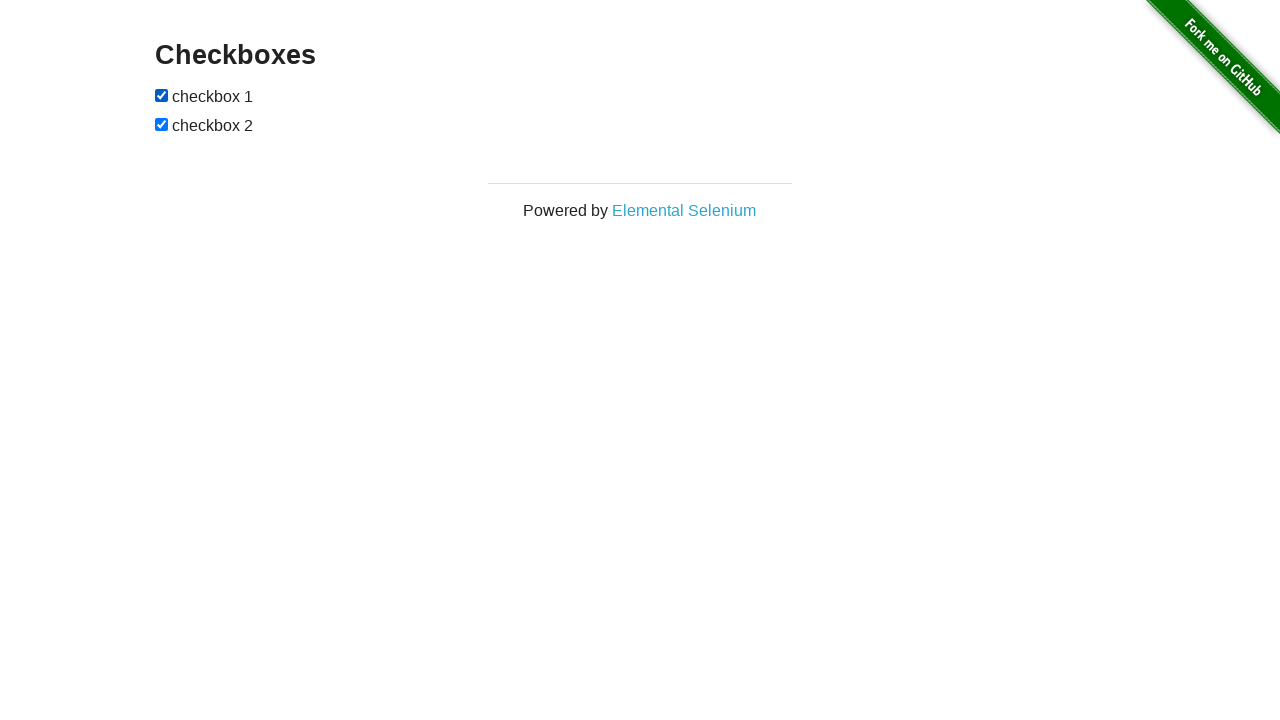

Unchecked the second checkbox at (162, 124) on input[type='checkbox'] >> nth=1
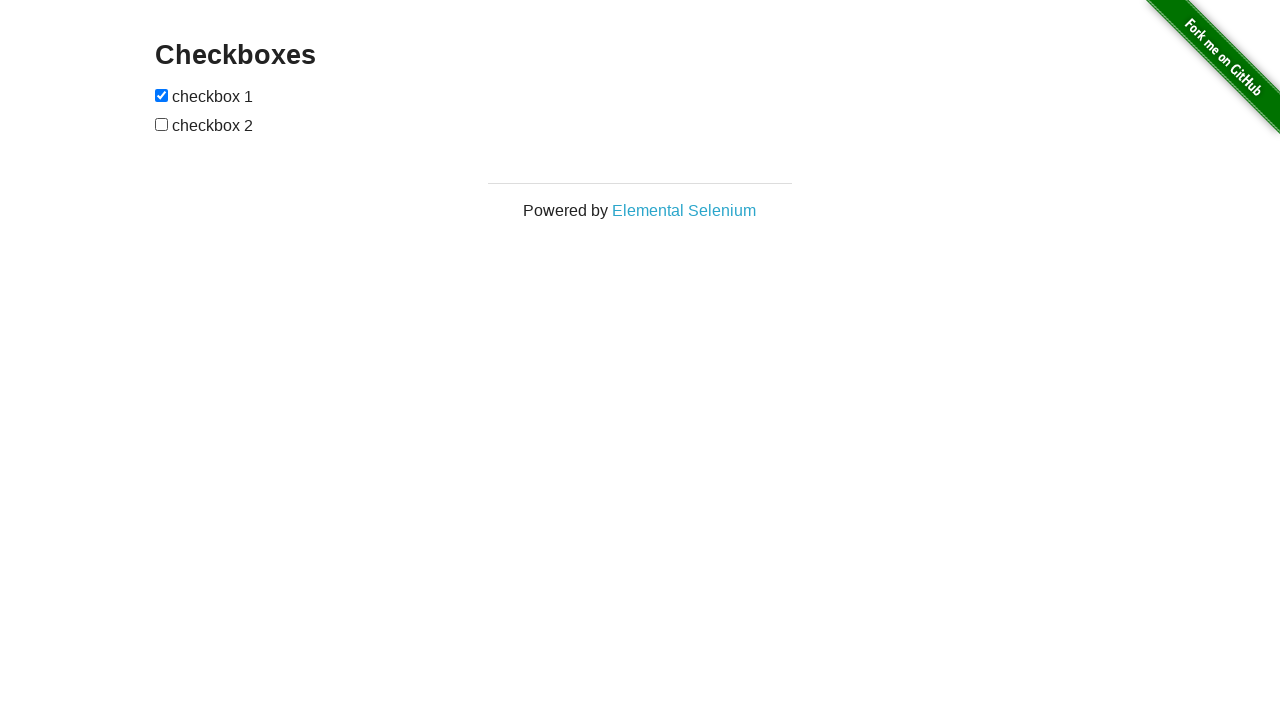

Verified second checkbox is now unchecked
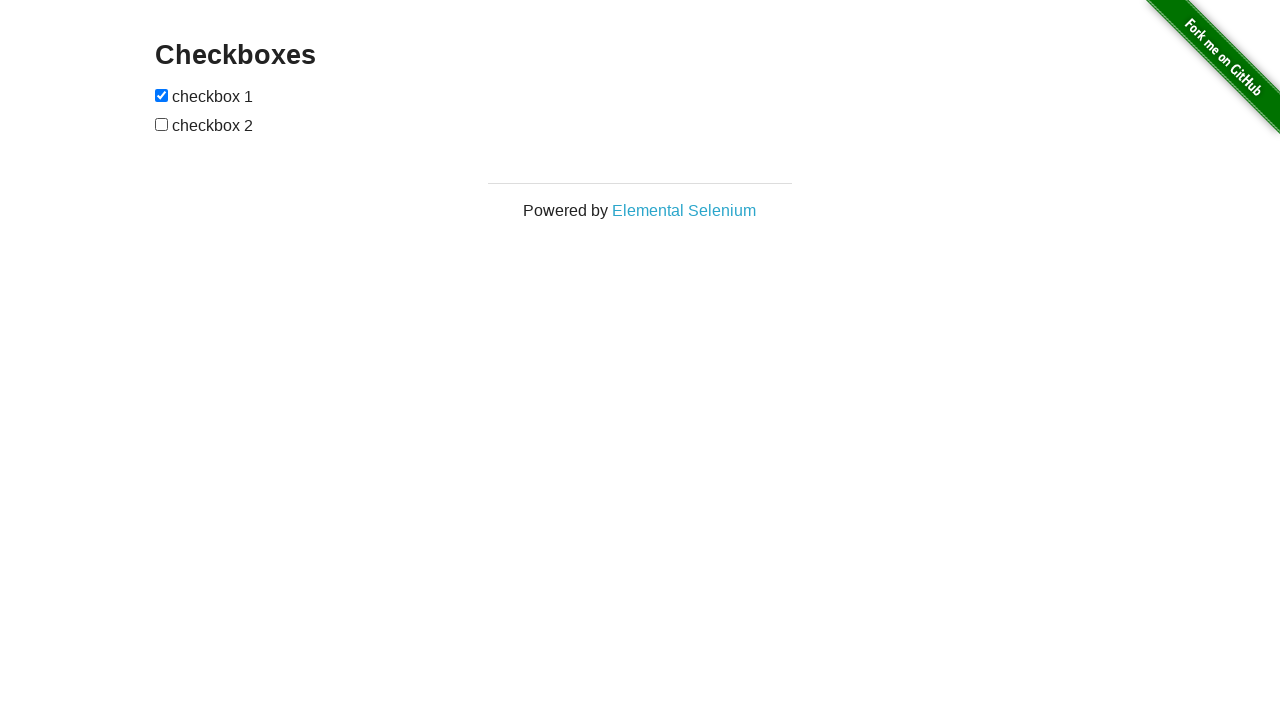

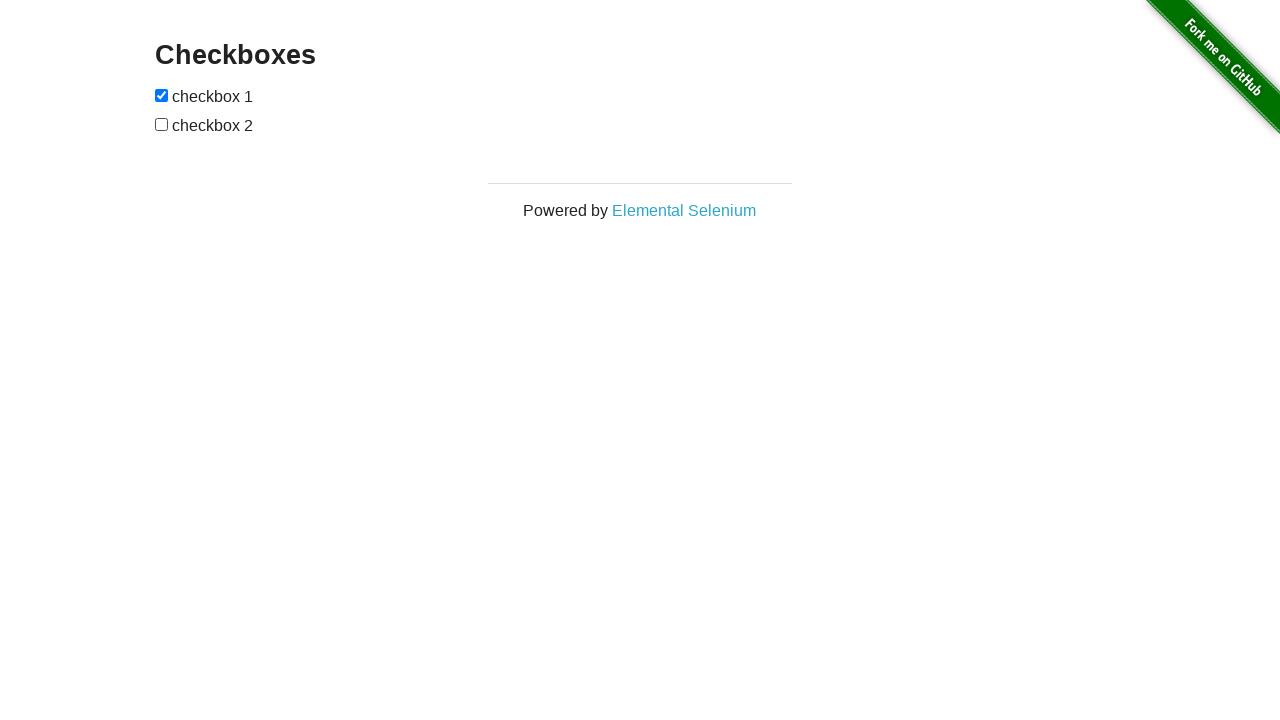